Tests JavaScript alert handling by clicking a button that triggers an alert and then accepting/dismissing the alert dialog

Starting URL: http://formy-project.herokuapp.com/switch-window

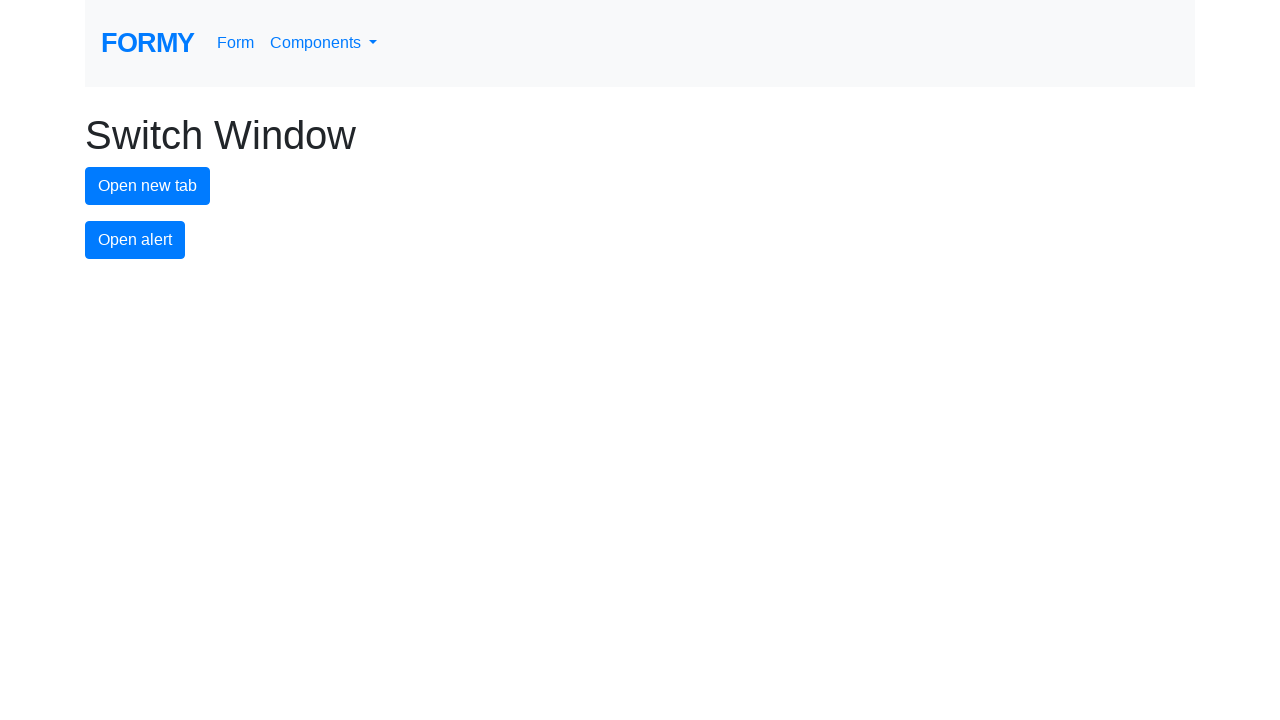

Clicked alert button to trigger JavaScript alert at (135, 240) on #alert-button
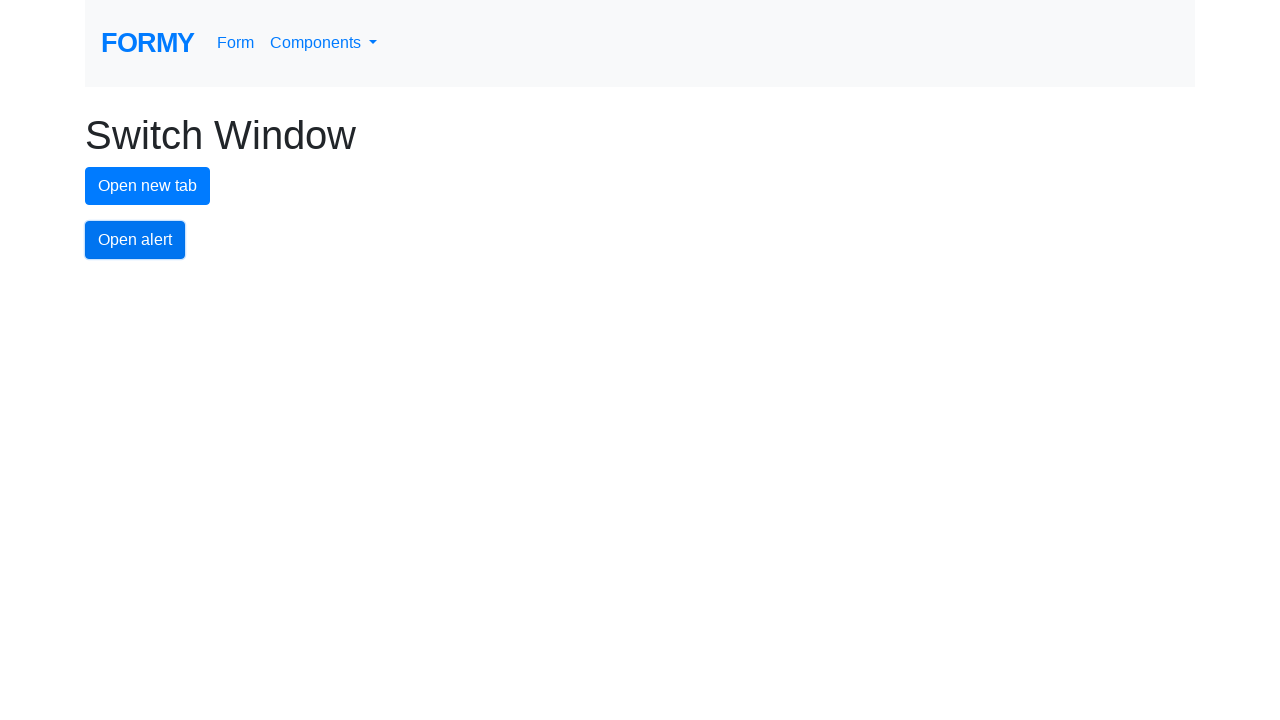

Set up dialog handler to accept alerts
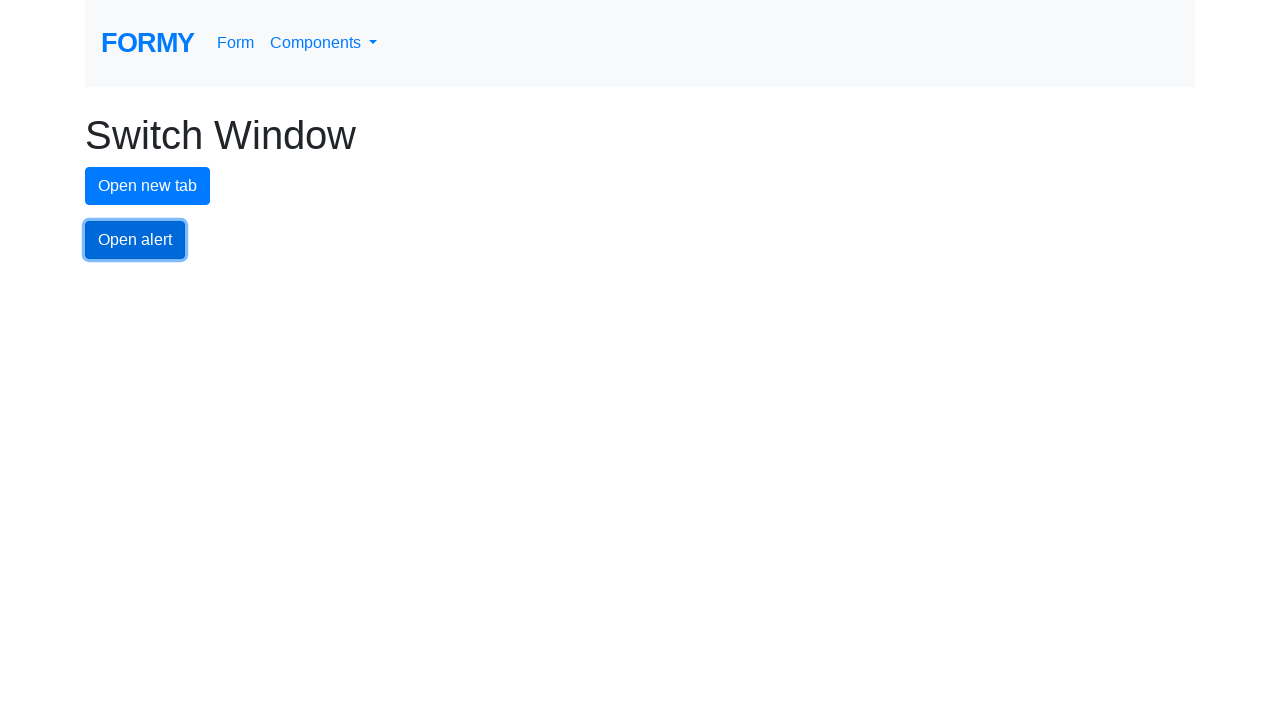

Set up one-time dialog handler to accept the alert
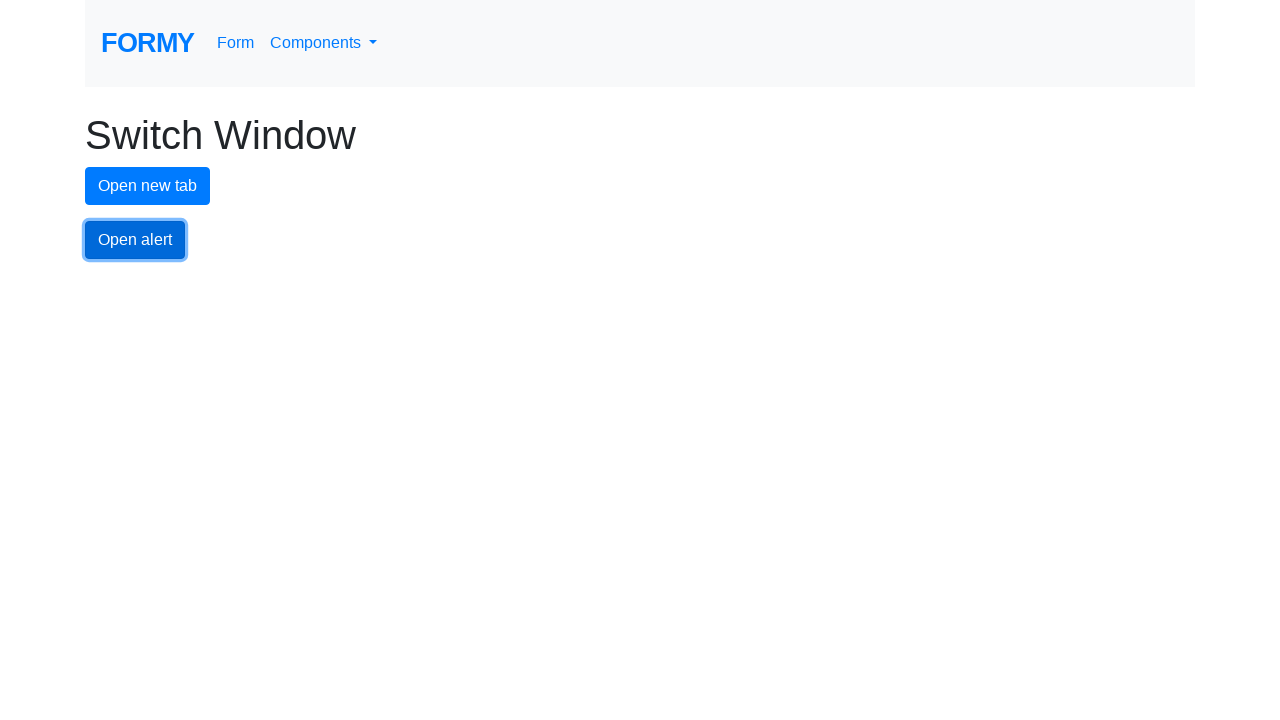

Clicked alert button to trigger alert with handler ready at (135, 240) on #alert-button
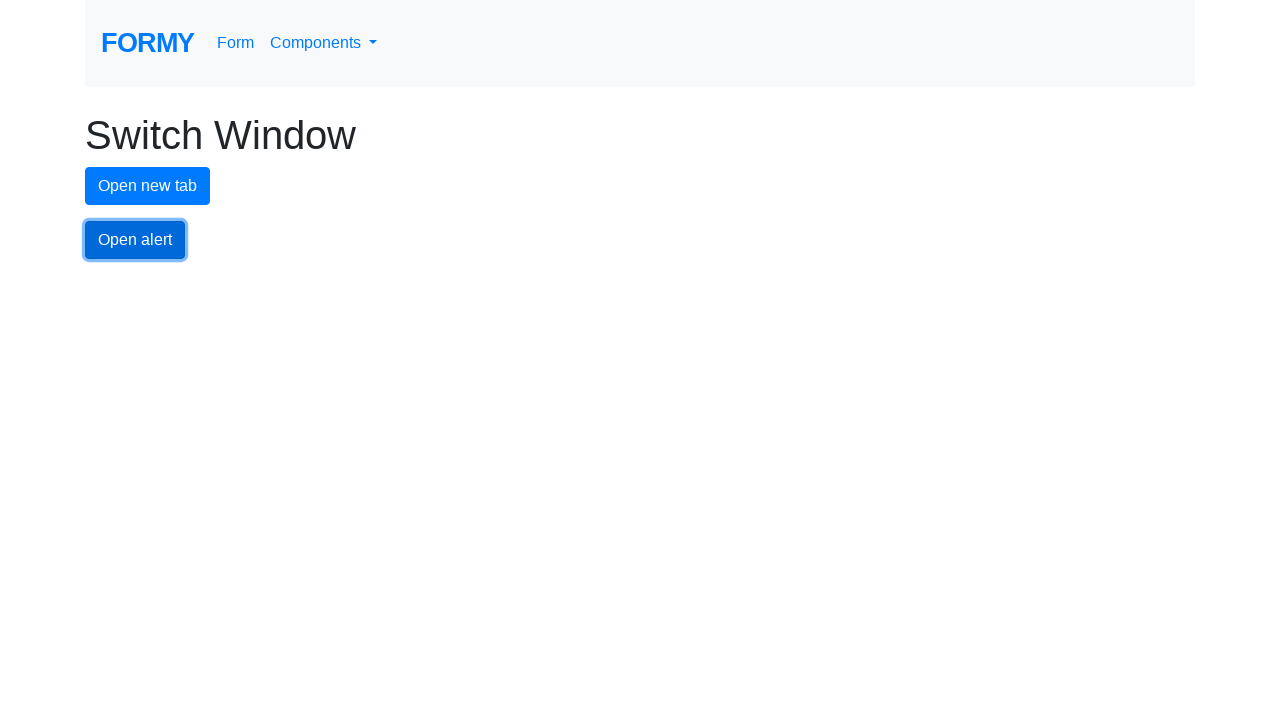

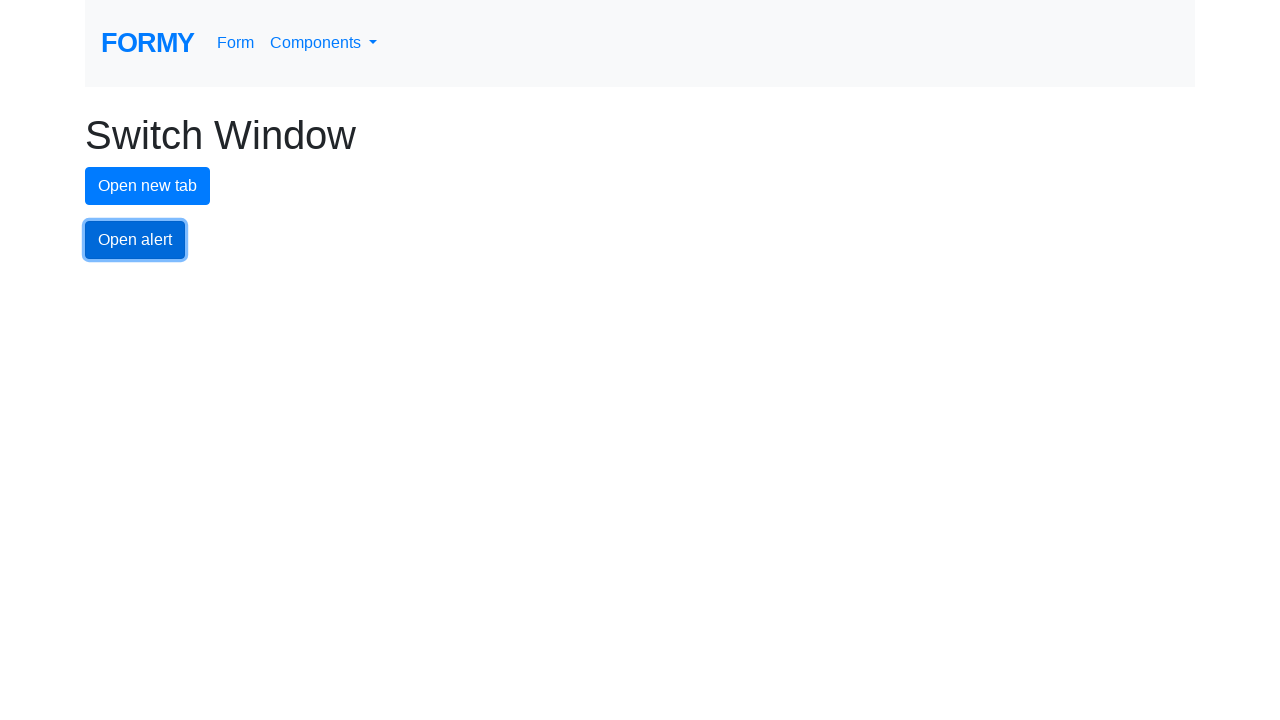